Tests spinner widget by toggling enable/disable, toggling widget, entering a value, getting and setting values on the jQuery UI spinner demo page.

Starting URL: https://jqueryui.com/spinner/

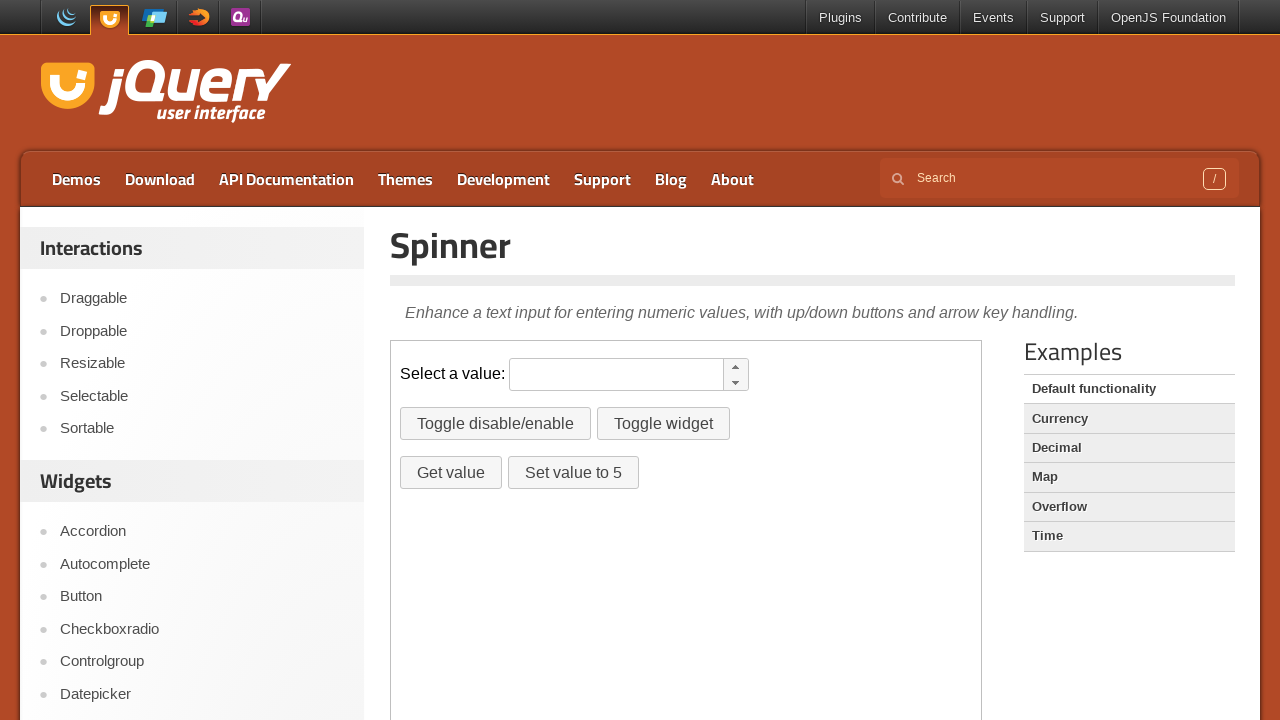

Located the demo iframe
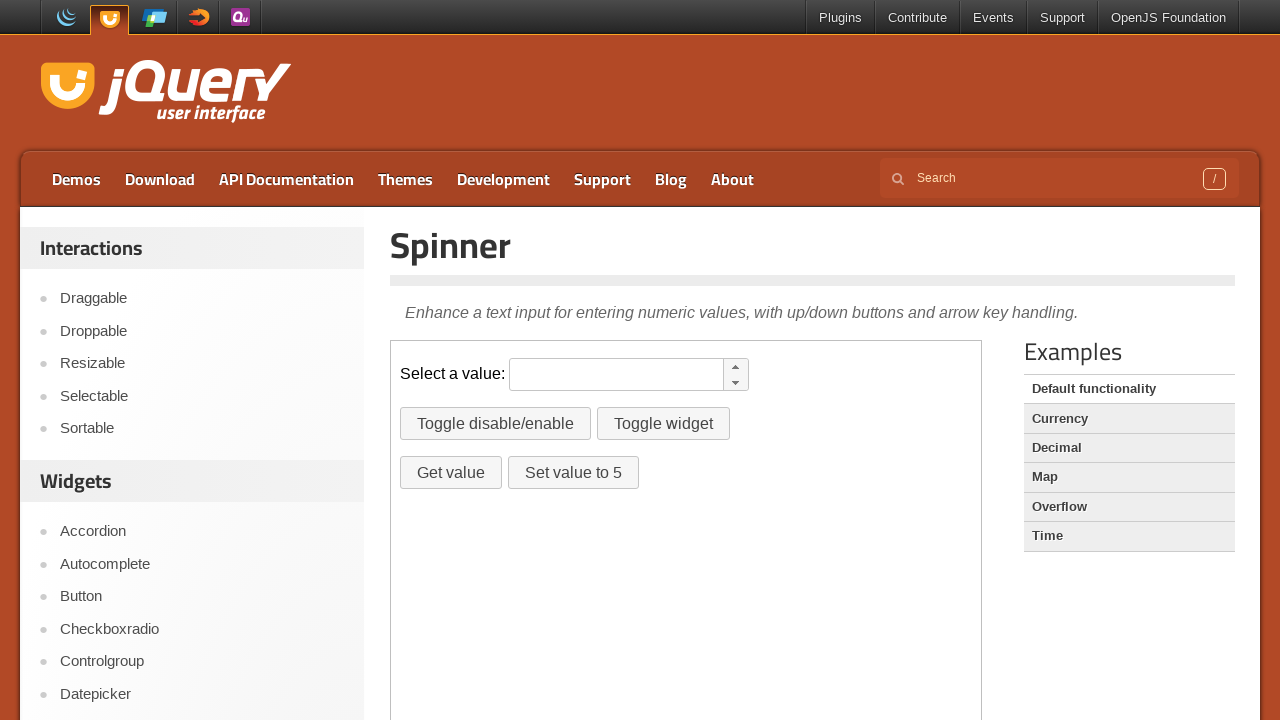

Clicked toggle enable/disable button at (496, 424) on iframe.demo-frame >> internal:control=enter-frame >> #disable
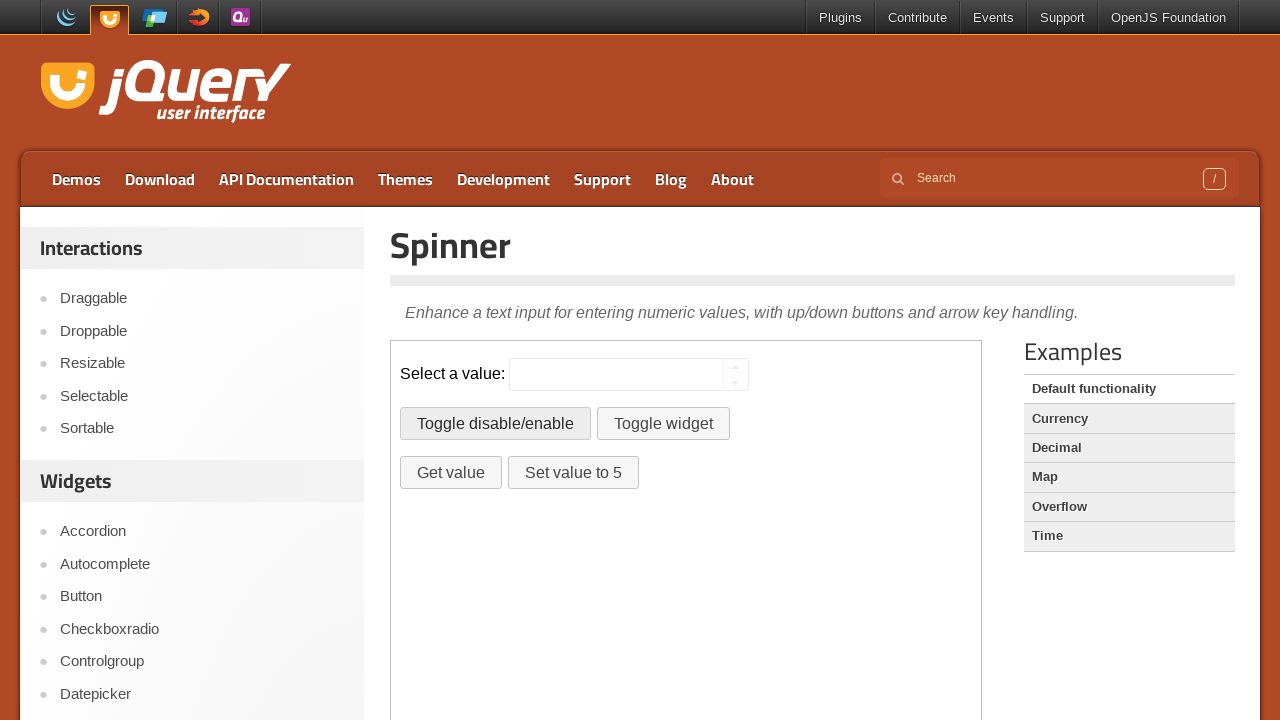

Clicked toggle widget button at (663, 424) on iframe.demo-frame >> internal:control=enter-frame >> #destroy
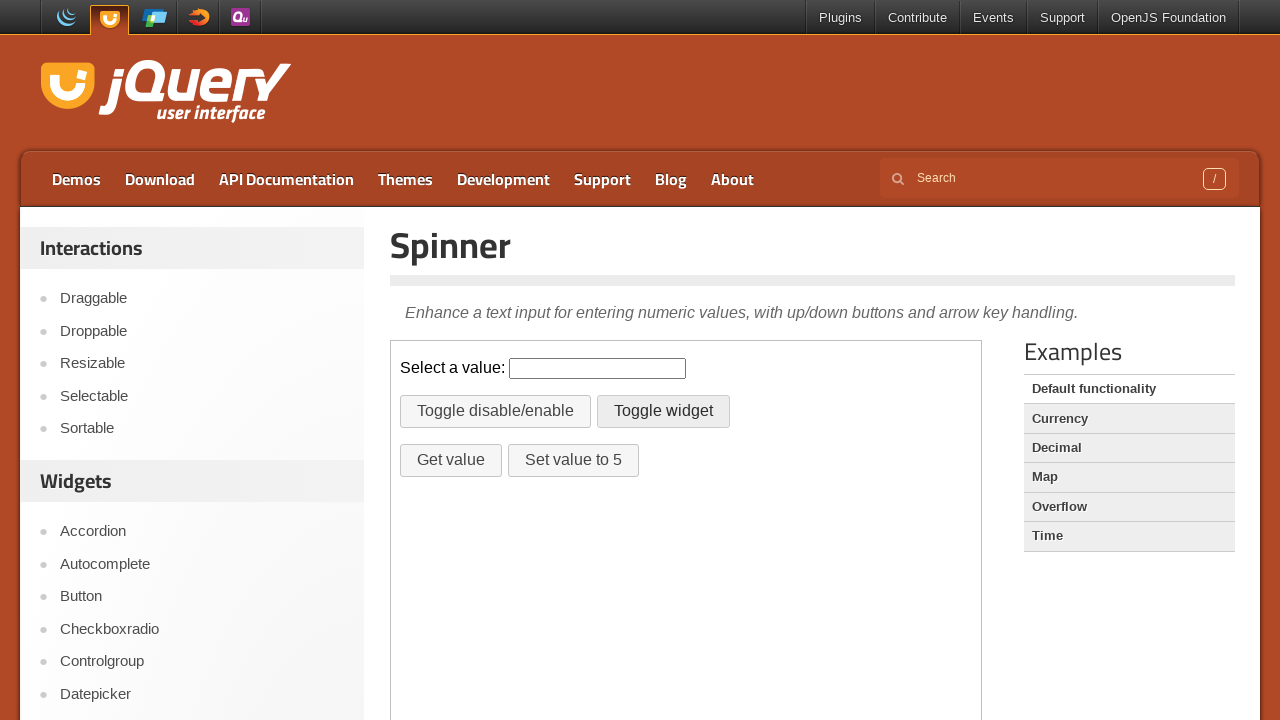

Entered value '3' in spinner input on iframe.demo-frame >> internal:control=enter-frame >> #spinner
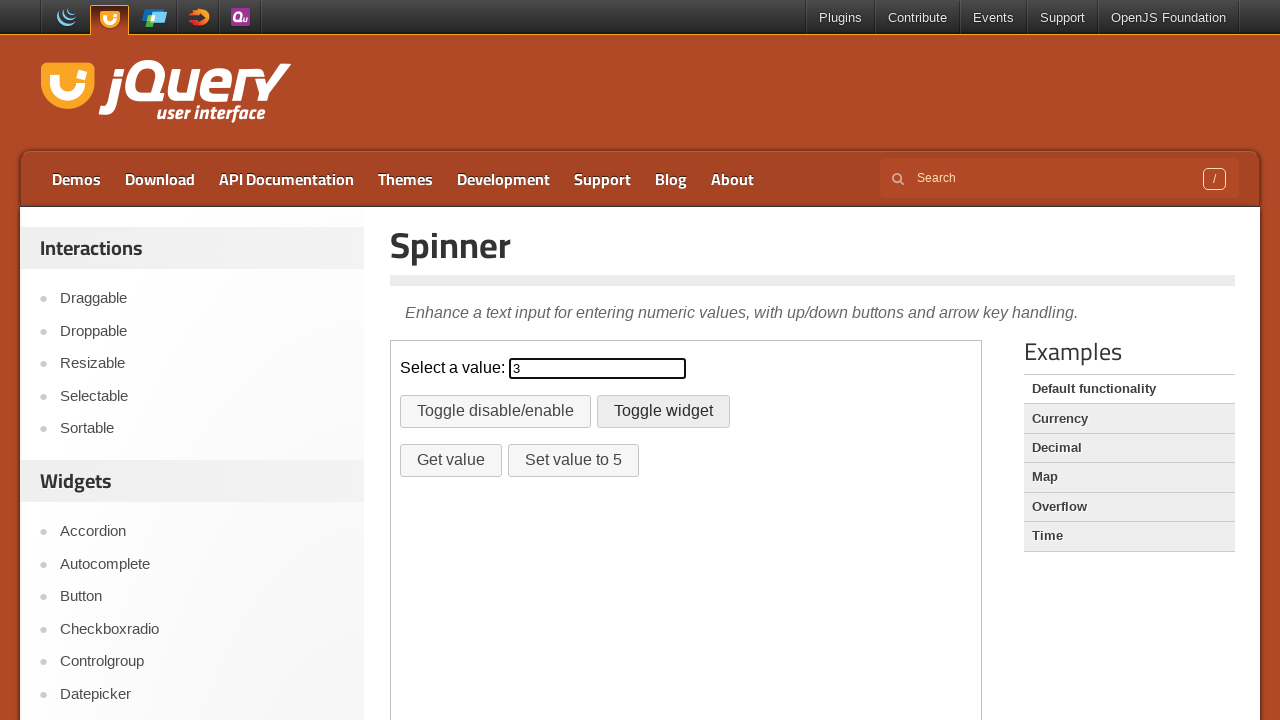

Clicked get value button at (451, 460) on iframe.demo-frame >> internal:control=enter-frame >> #getvalue
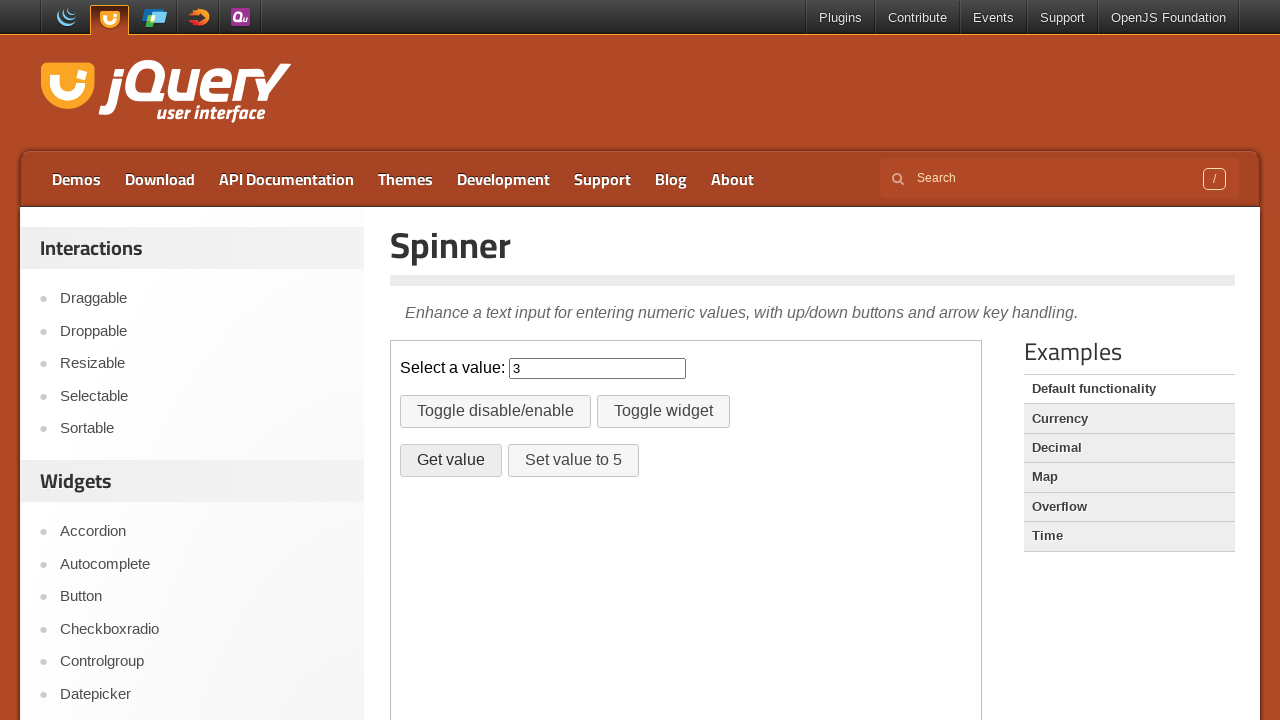

Cleared spinner input on iframe.demo-frame >> internal:control=enter-frame >> #spinner
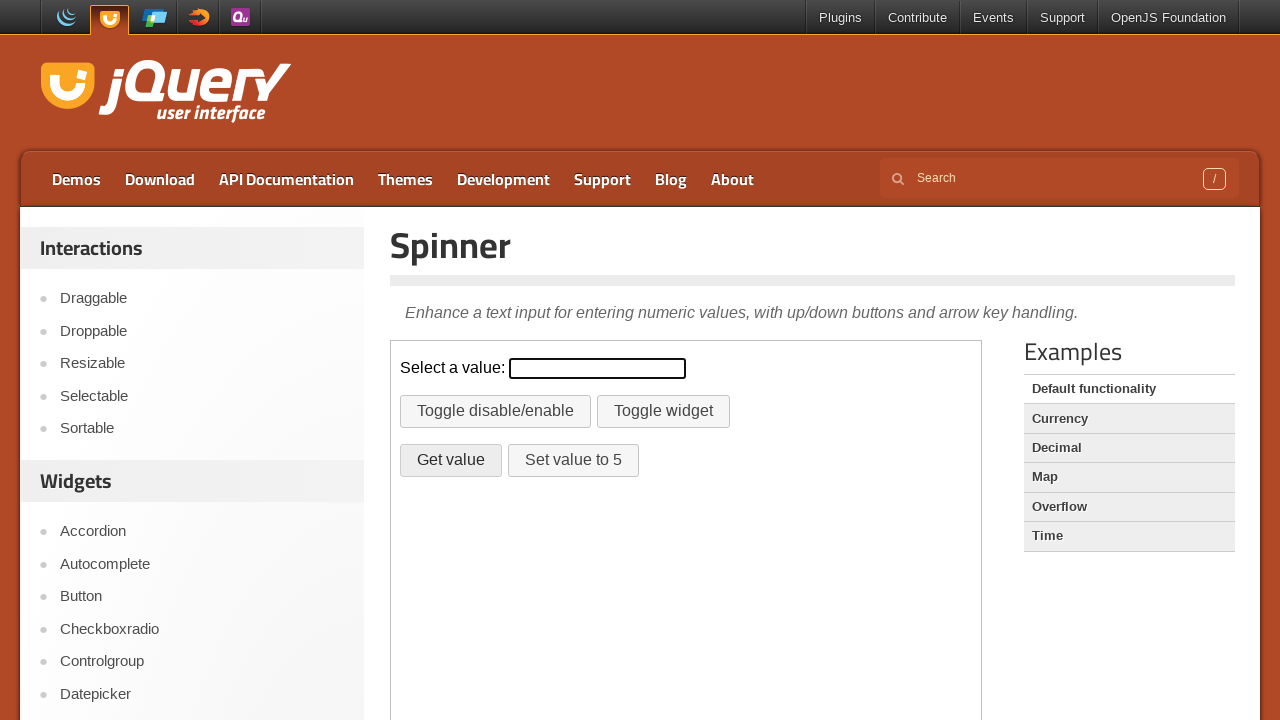

Clicked set value button at (573, 460) on iframe.demo-frame >> internal:control=enter-frame >> #setvalue
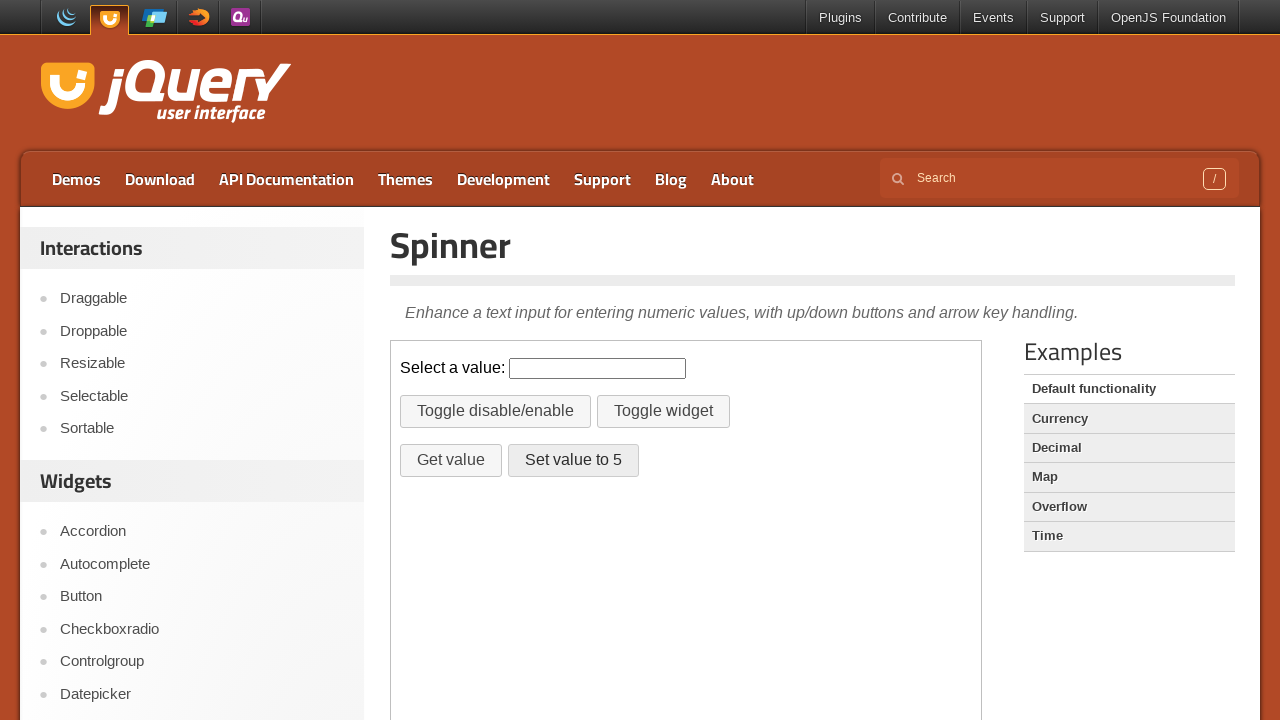

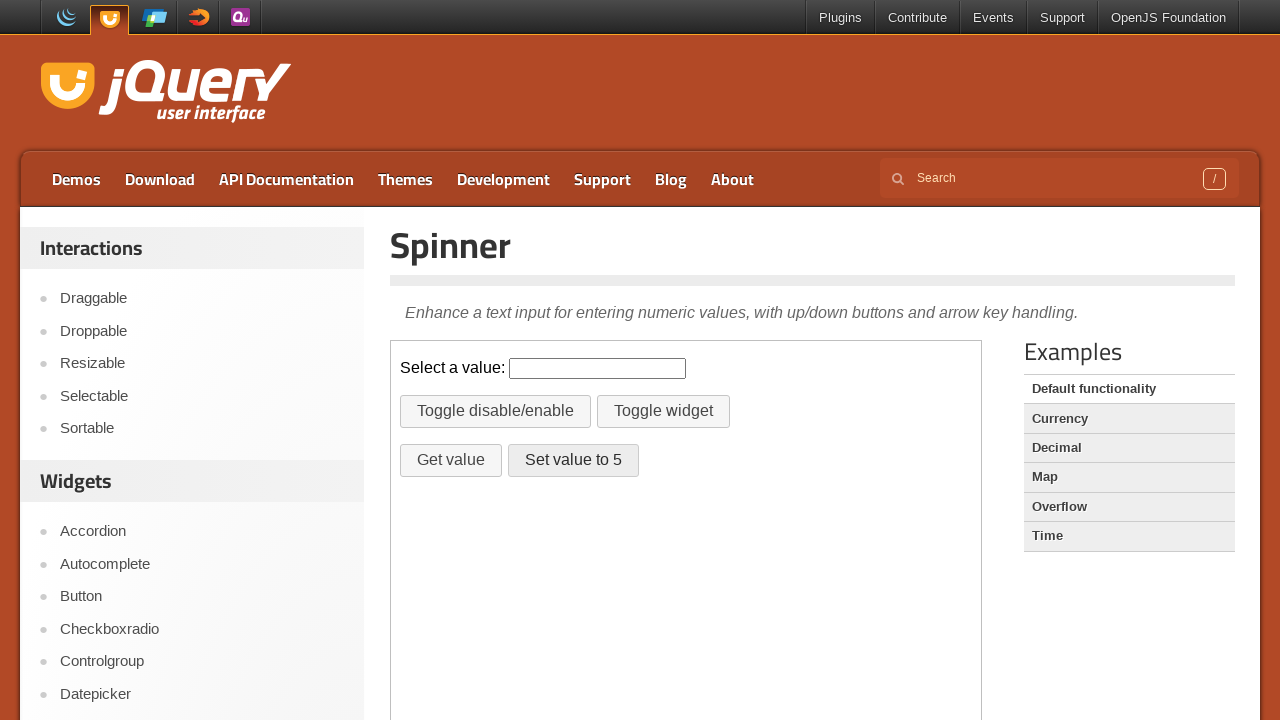